Tests JavaScript prompt dialog handling by navigating to W3Schools' tryit editor, clicking a button to trigger a prompt, entering a name, accepting the prompt, and verifying the entered value is displayed on the page.

Starting URL: https://www.w3schools.com/jsref/tryit.asp?filename=tryjsref_prompt

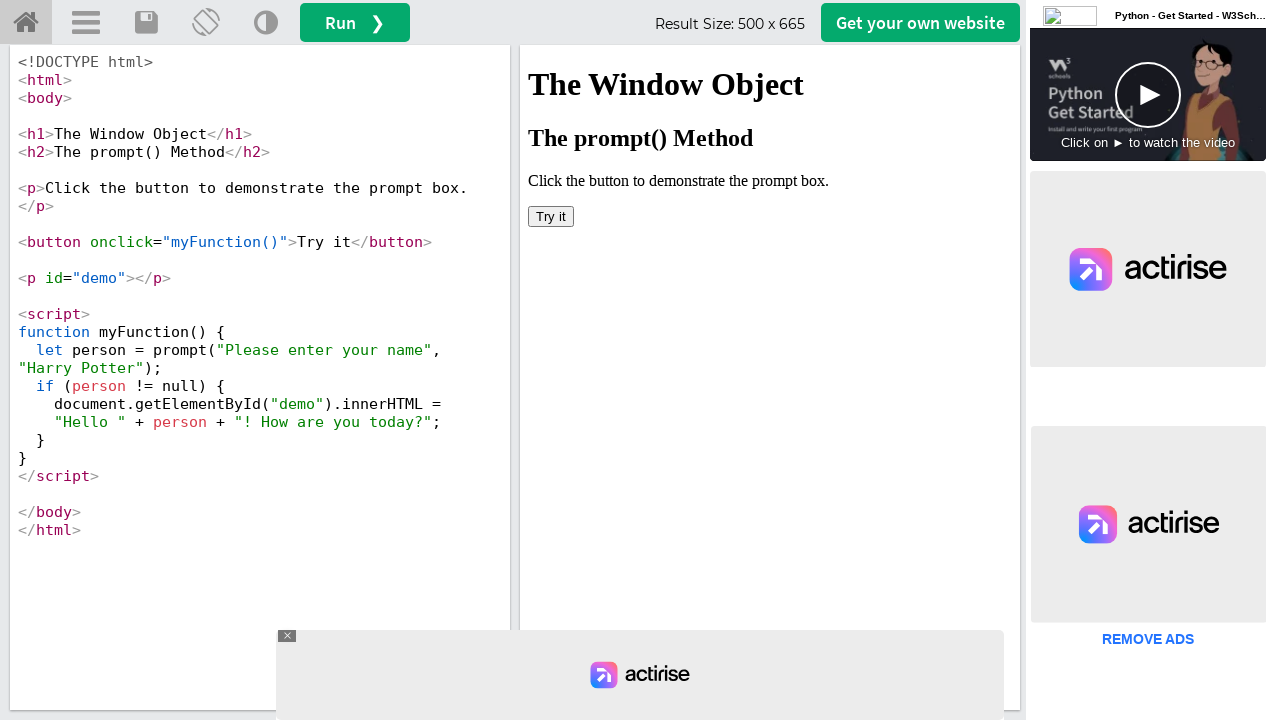

Located iframe containing the tryit editor result
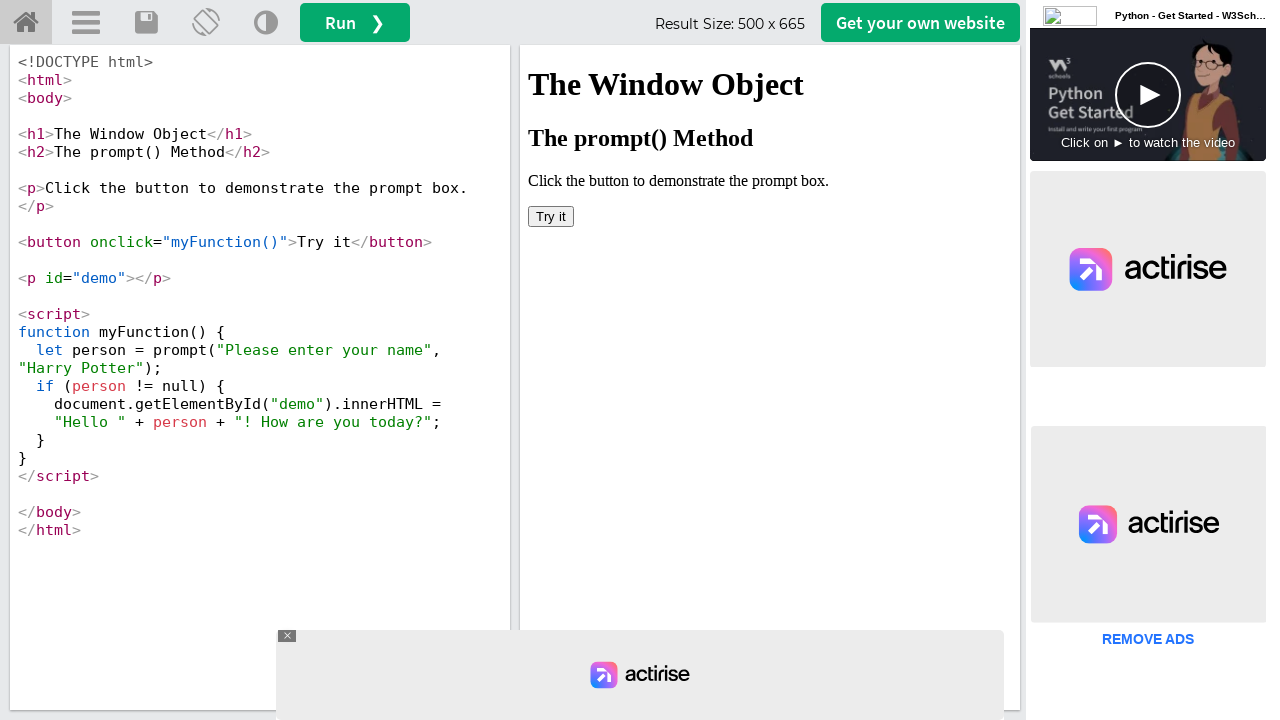

Set up dialog handler to accept prompt with 'Viji'
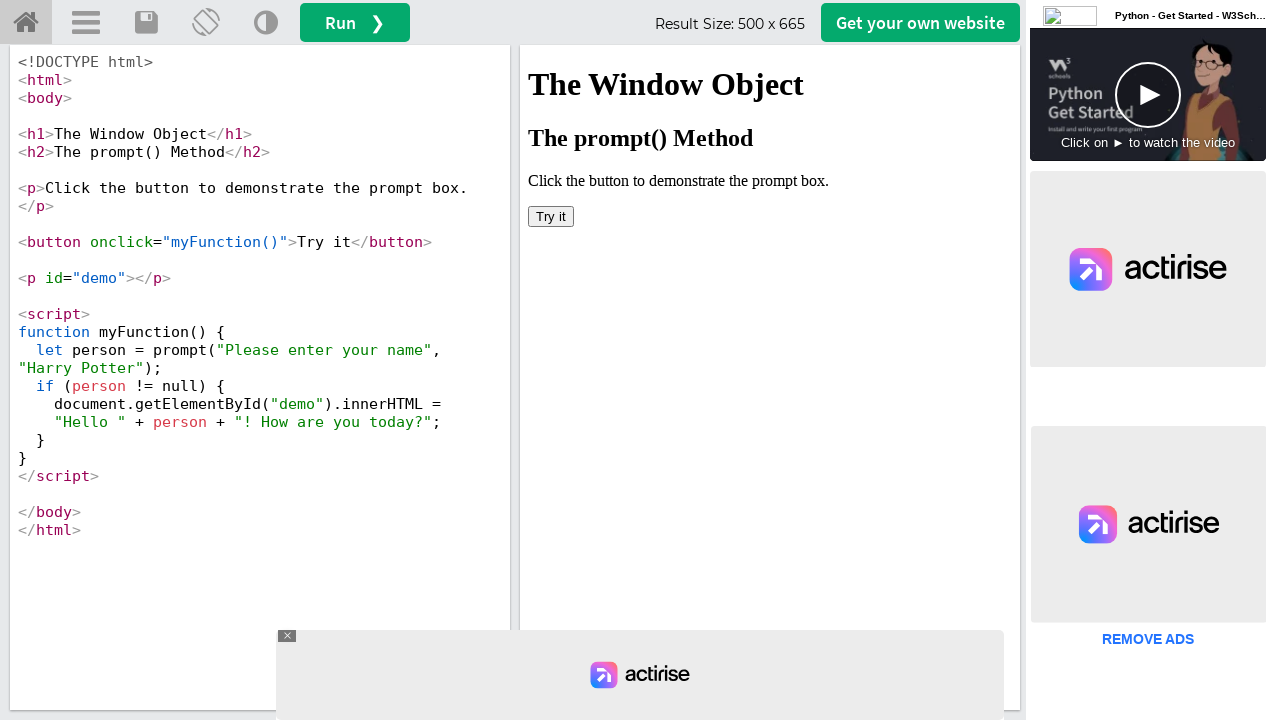

Clicked 'Try it' button to trigger JavaScript prompt dialog at (551, 216) on #iframeResult >> internal:control=enter-frame >> xpath=//button[text()='Try it']
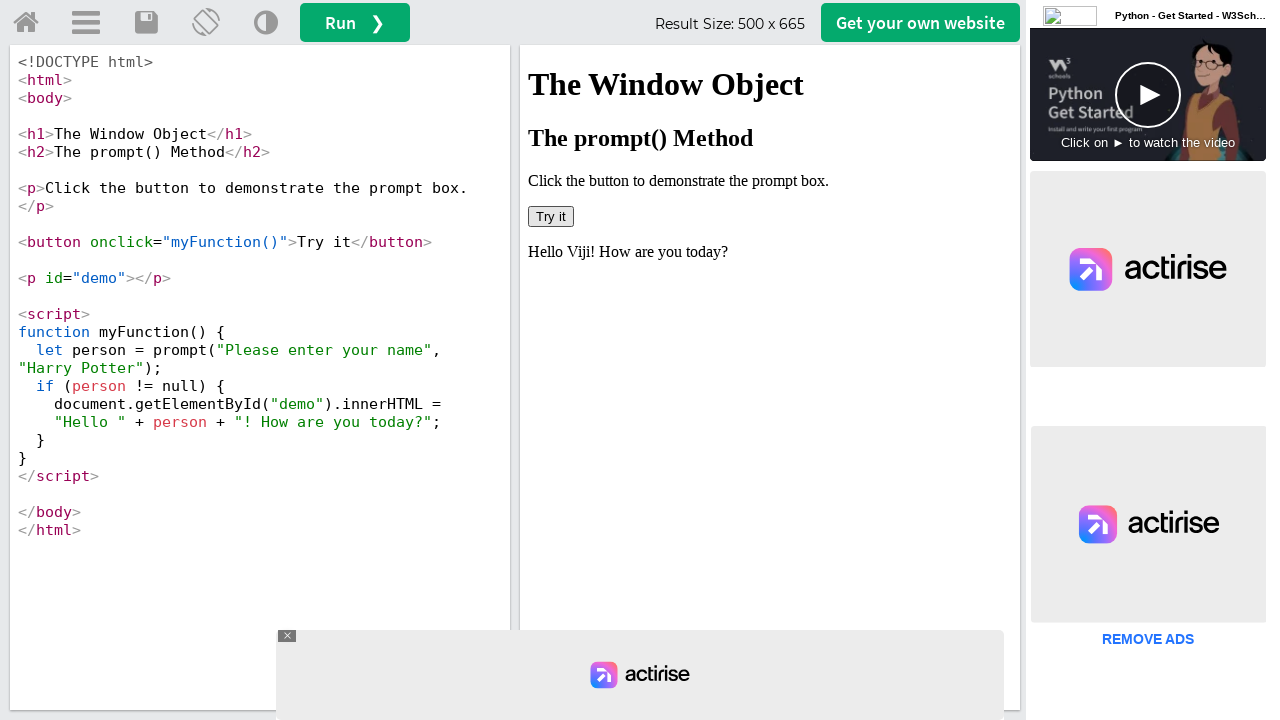

Waited for dialog to be processed and result updated
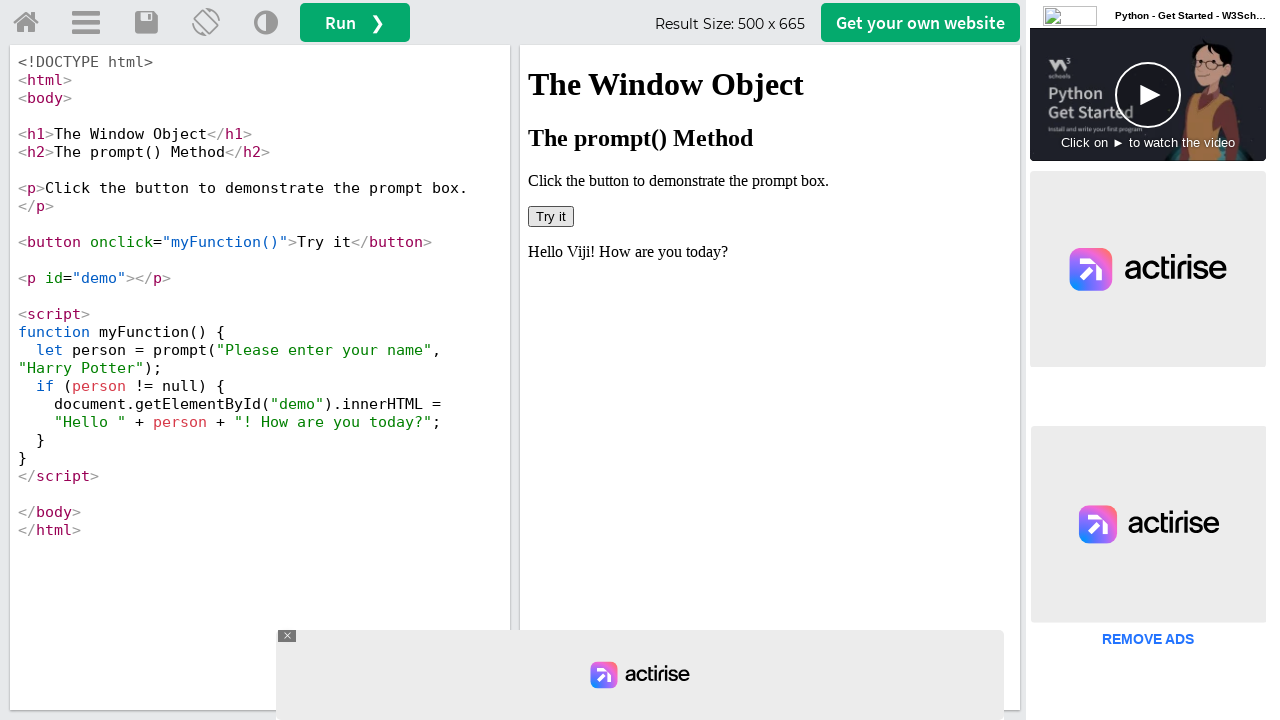

Retrieved text content from demo element
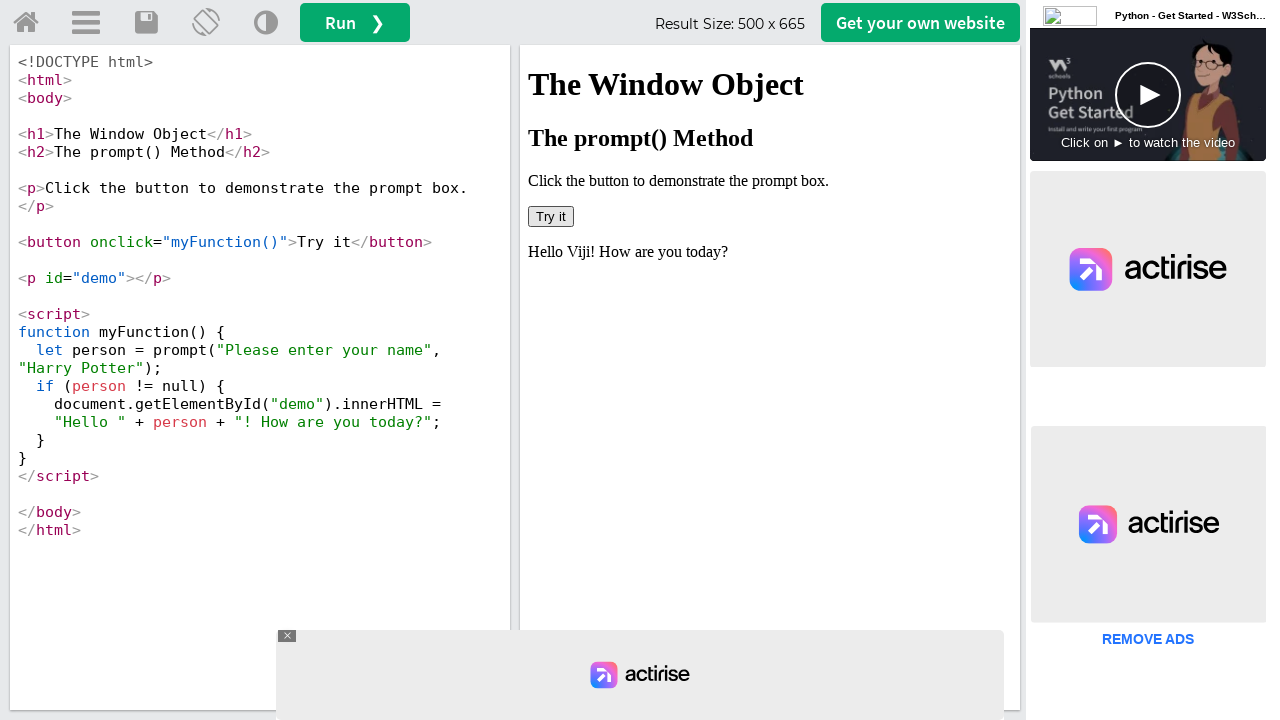

Verified that 'Viji' appears in the demo element output
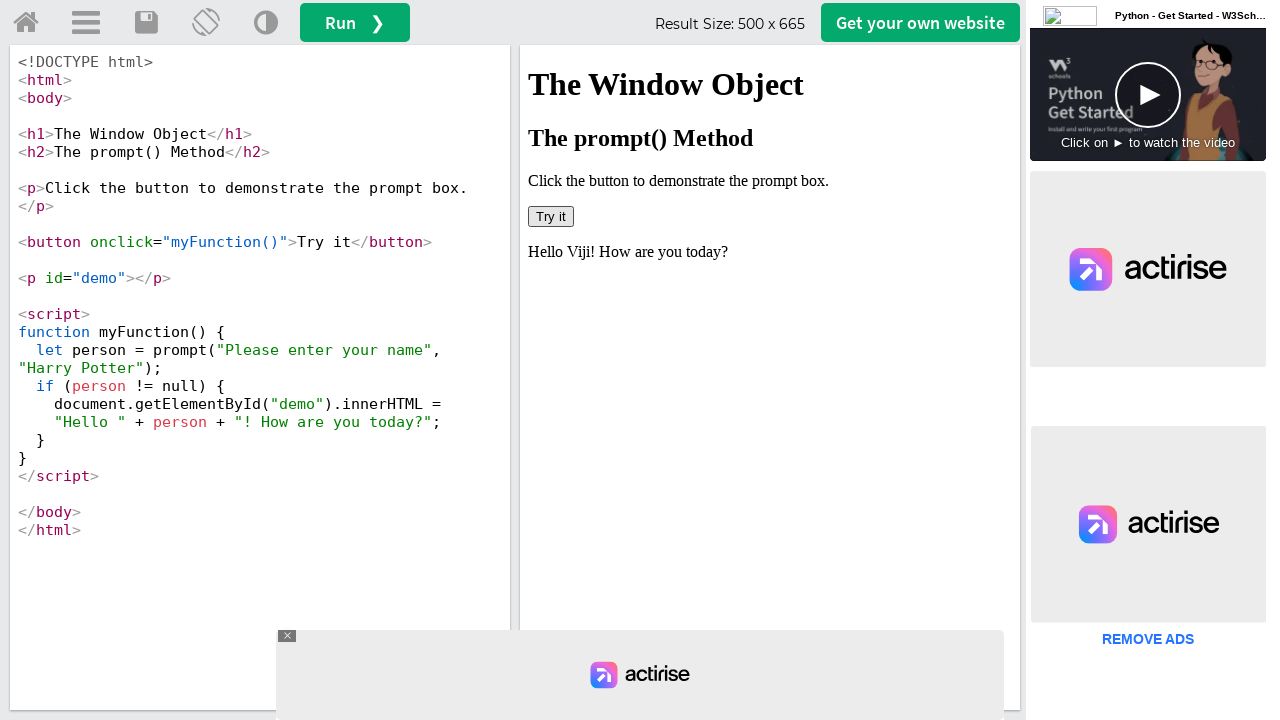

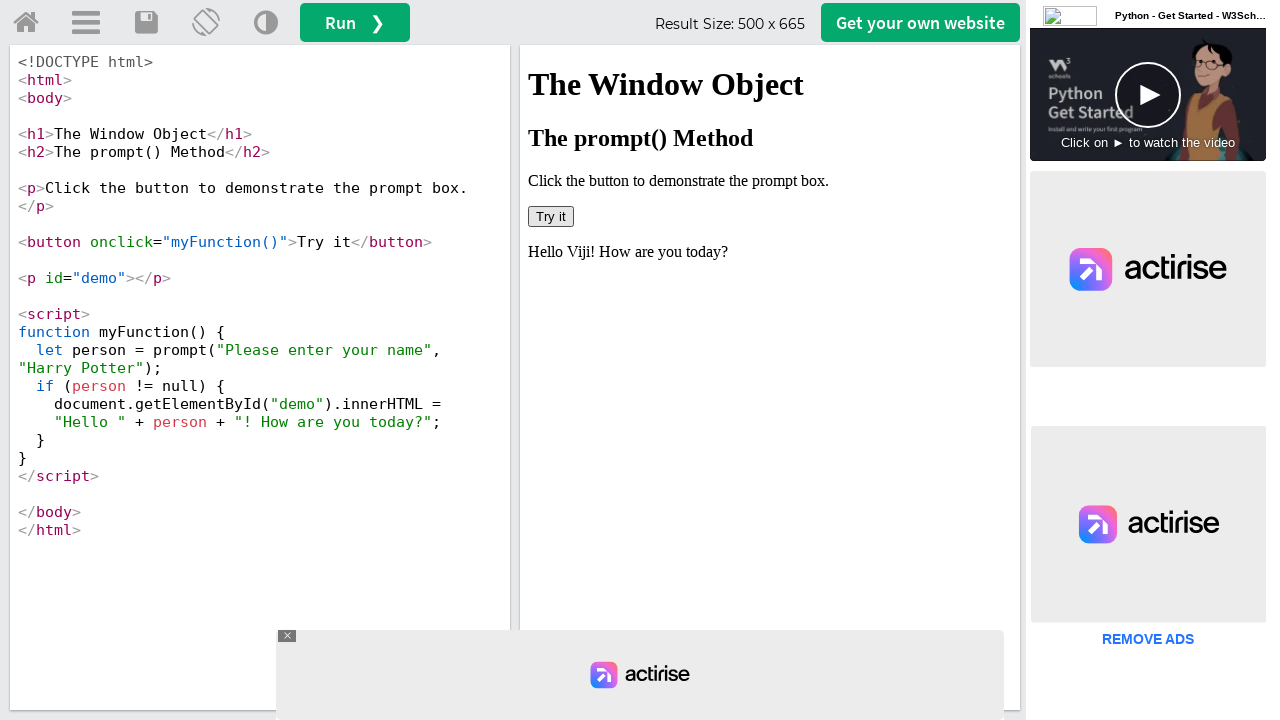